Tests form validation on a registration form by verifying that an error message is displayed initially, then checking that the error message becomes interactive after entering invalid input in the firstname field.

Starting URL: http://practice.cydeo.com/registration_form

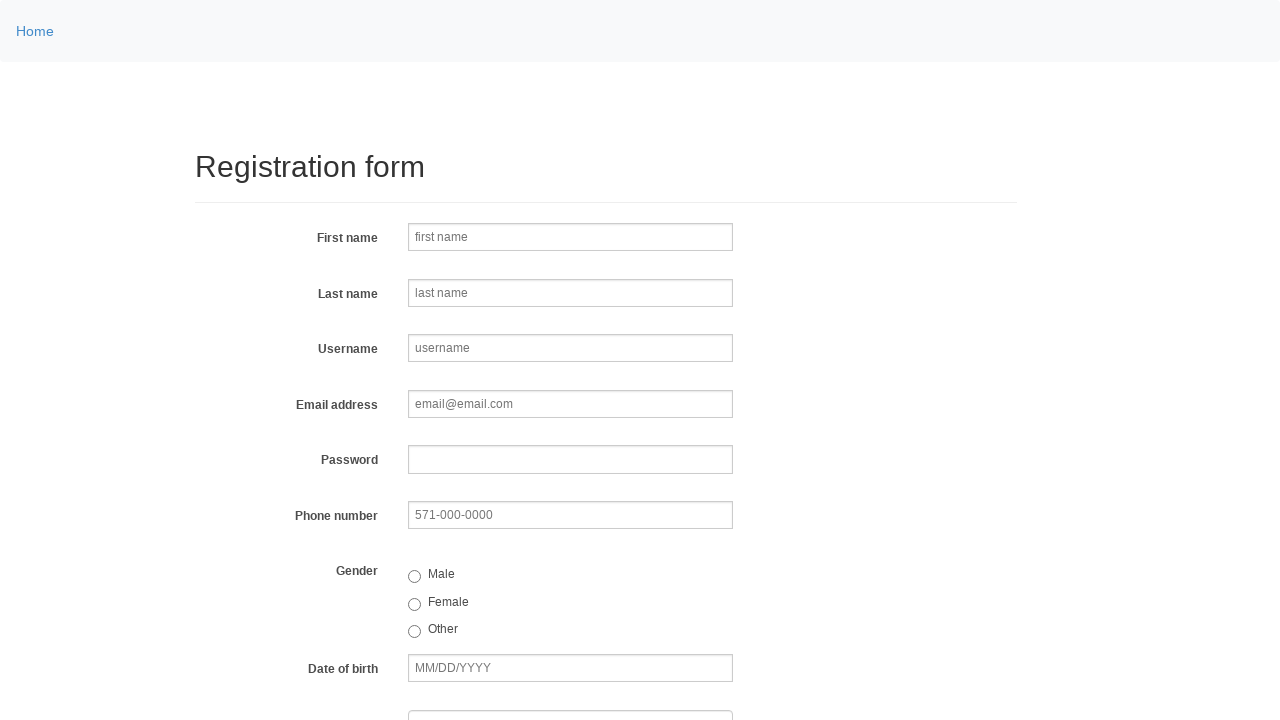

Located error message element using xpath
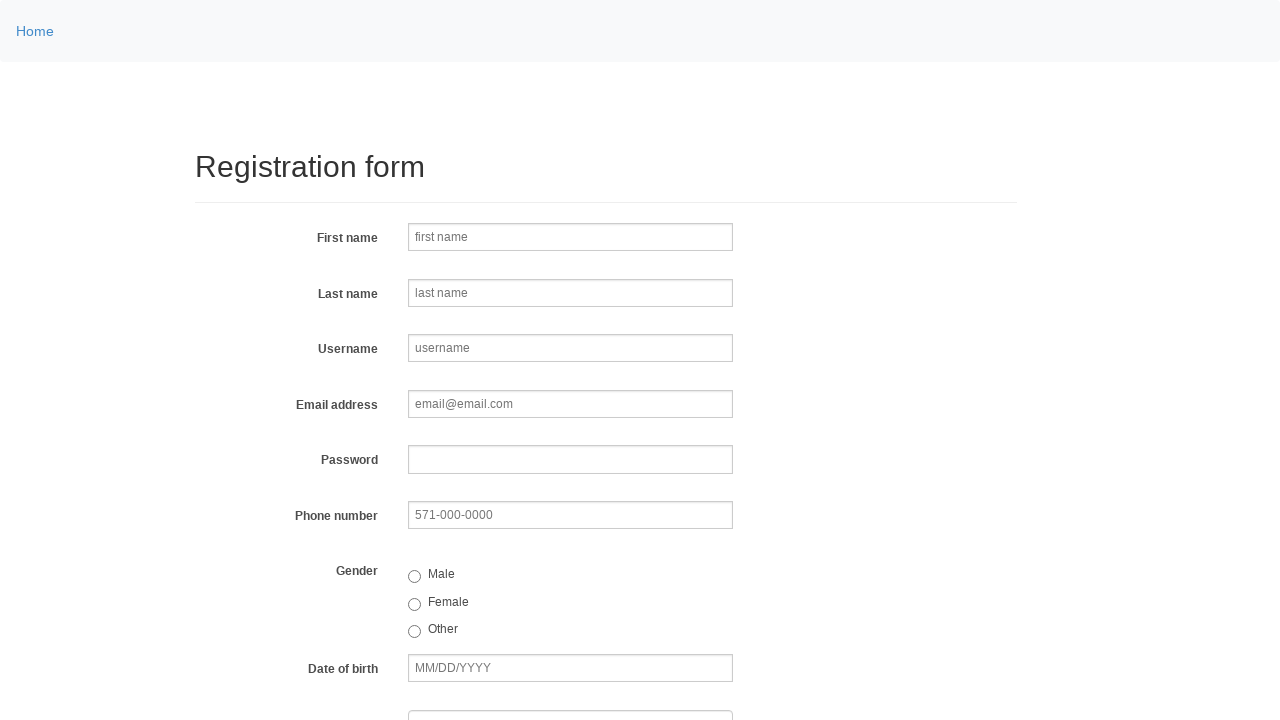

Retrieved error message text content
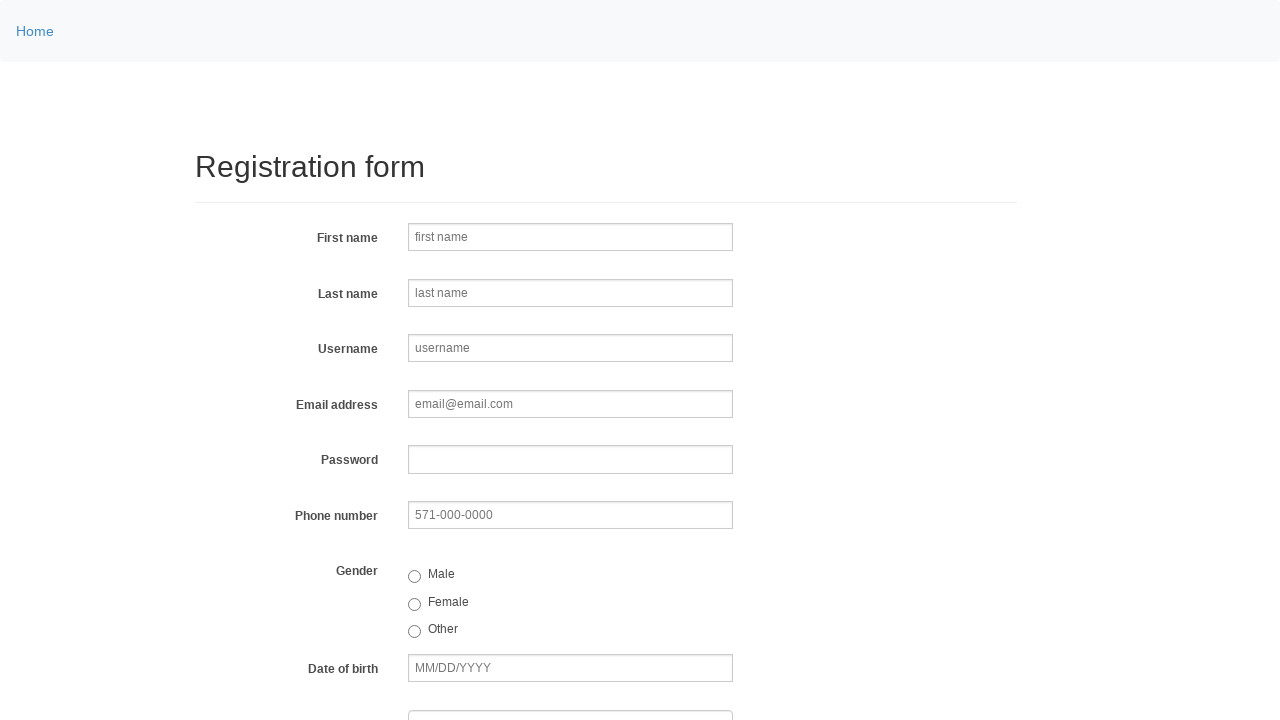

Checked if error message is initially visible
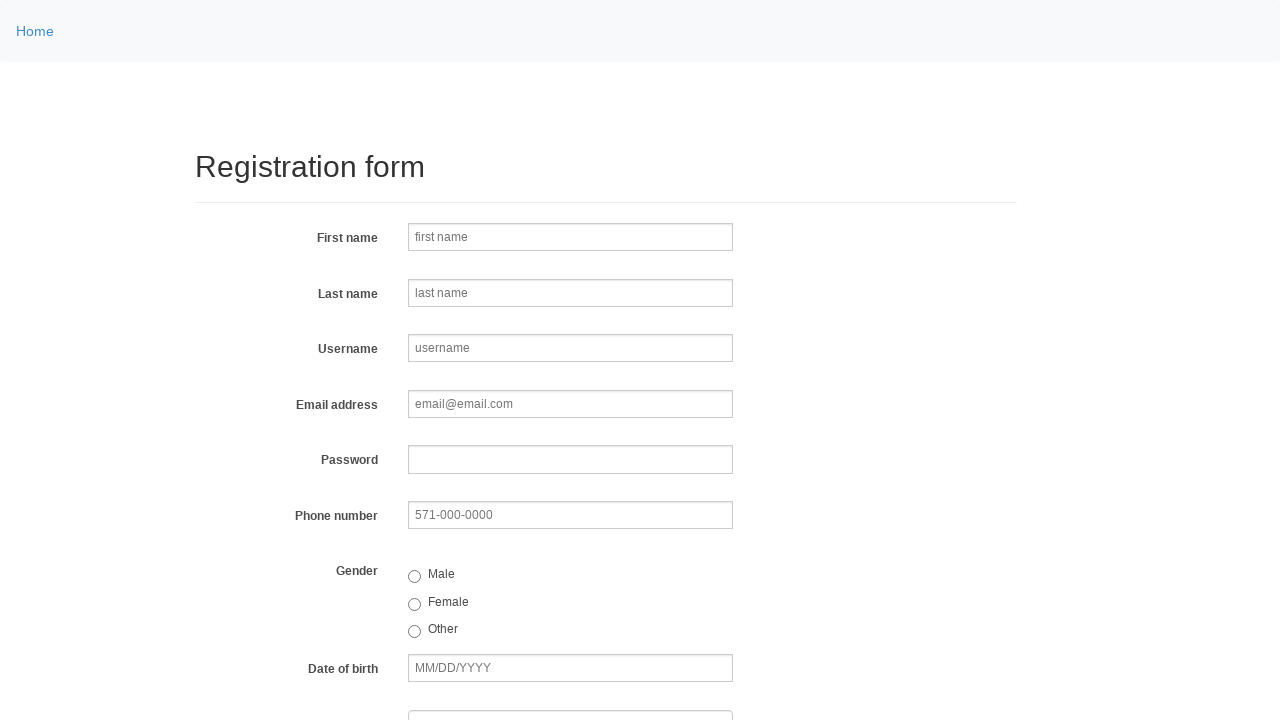

Entered single character 'a' in firstname field to trigger validation on input[name='firstname']
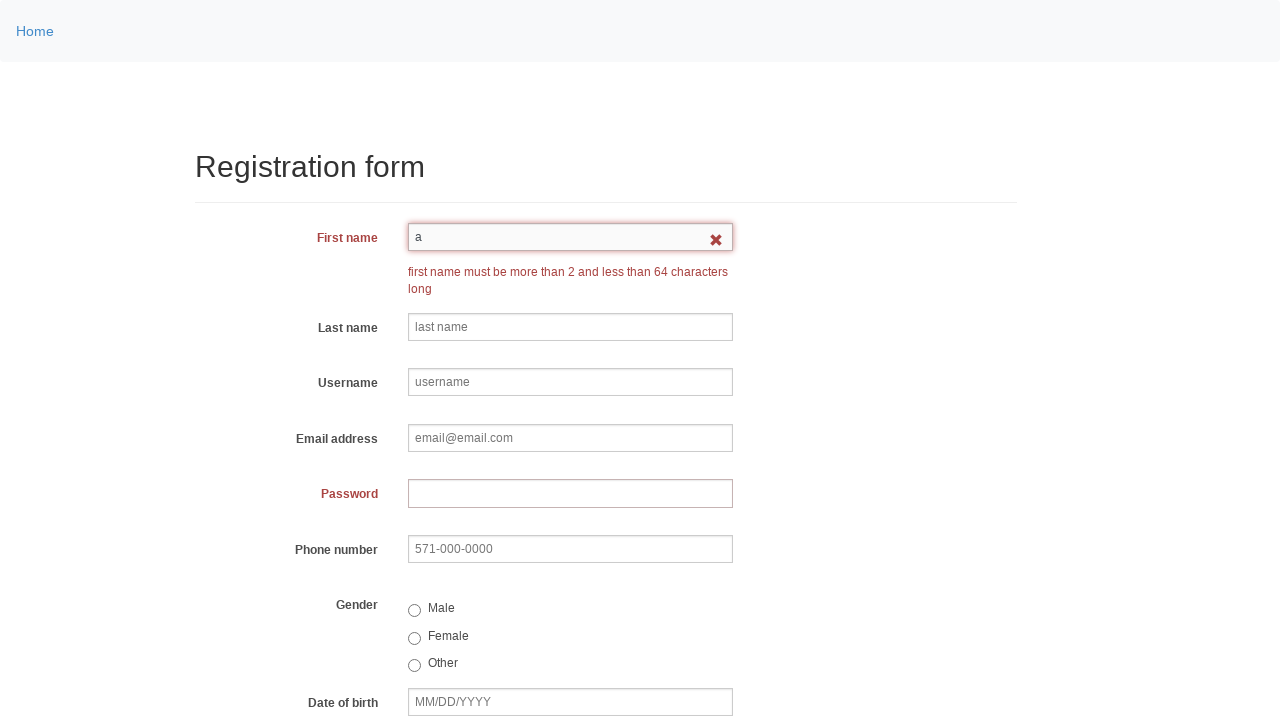

Verified error message is now visible after invalid input
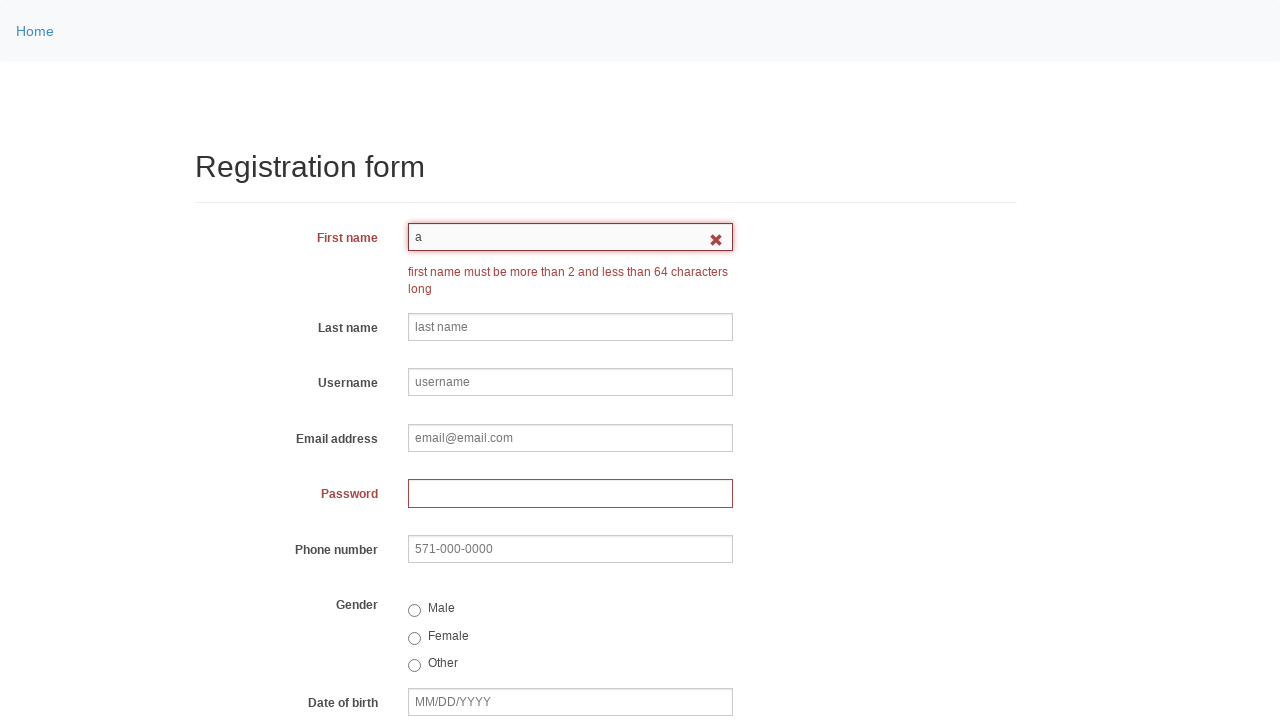

Retrieved error message text after validation trigger
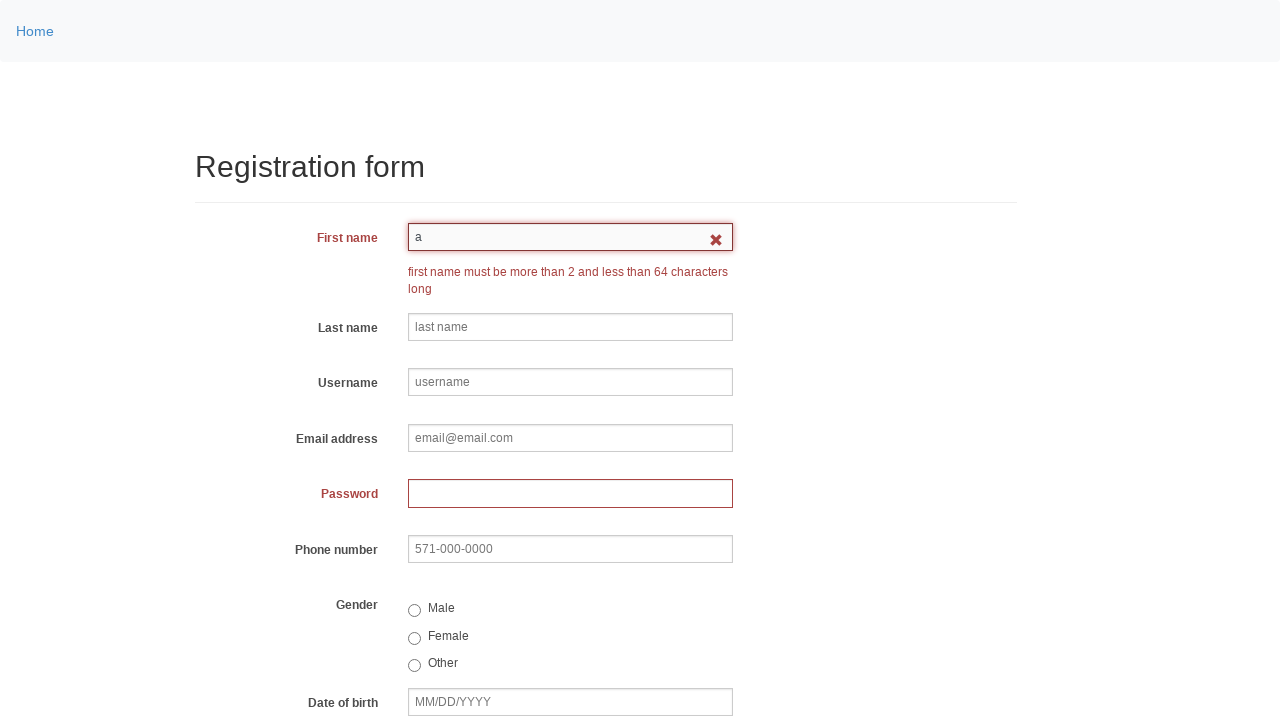

Clicked on the error message element - interaction successful at (570, 281) on //small[.='first name must be more than 2 and less than 64 characters long']
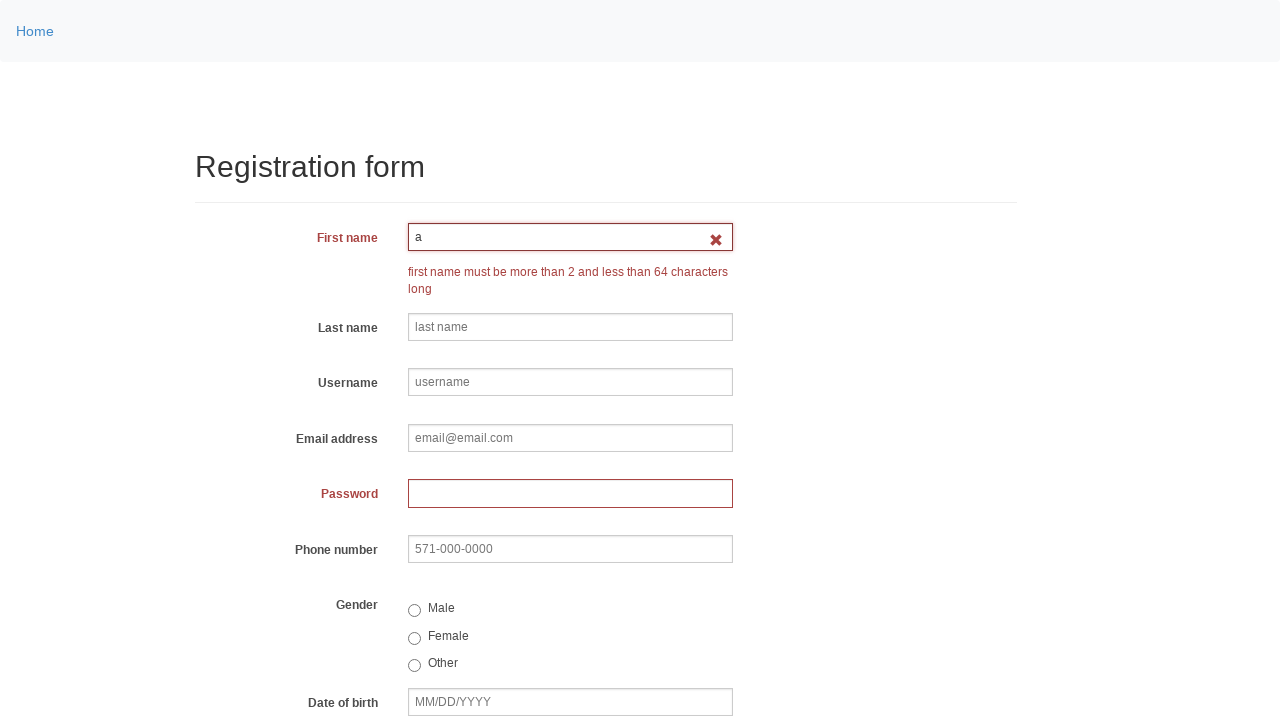

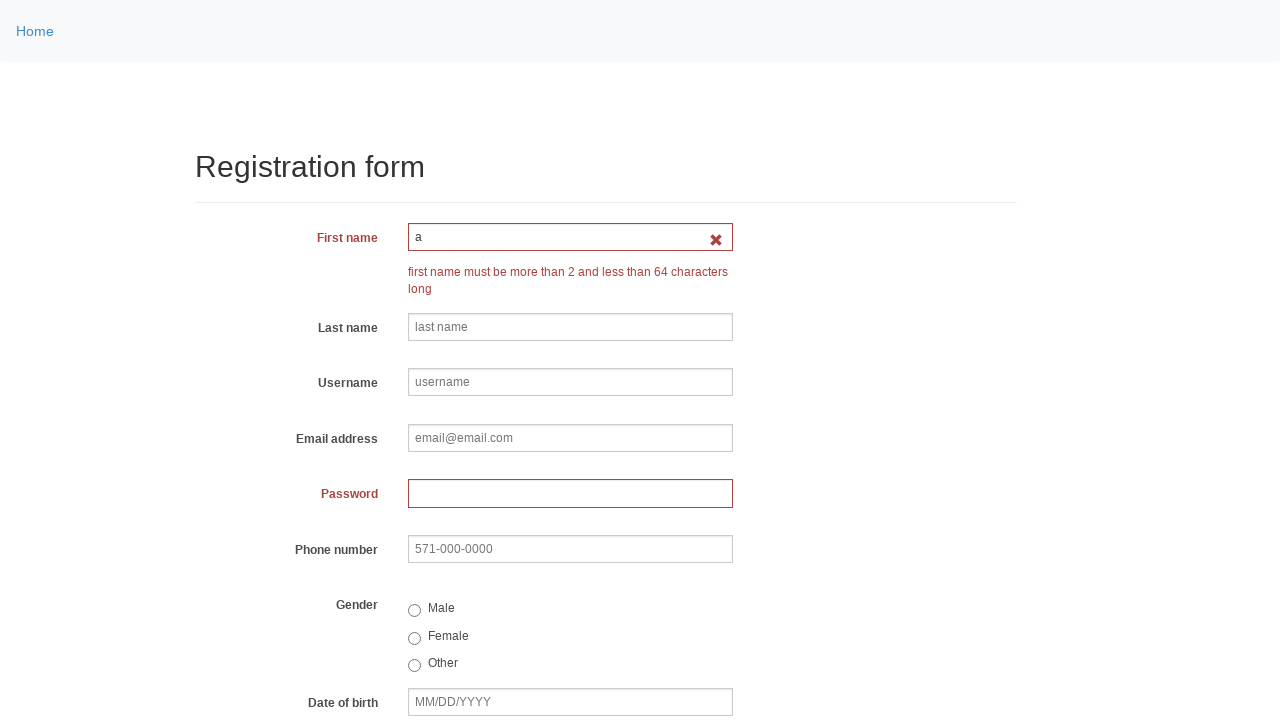